Tests dropdown functionality on a practice website by selecting a single option from a fruits dropdown and multiple options from a superheros dropdown

Starting URL: https://letcode.in/dropdowns

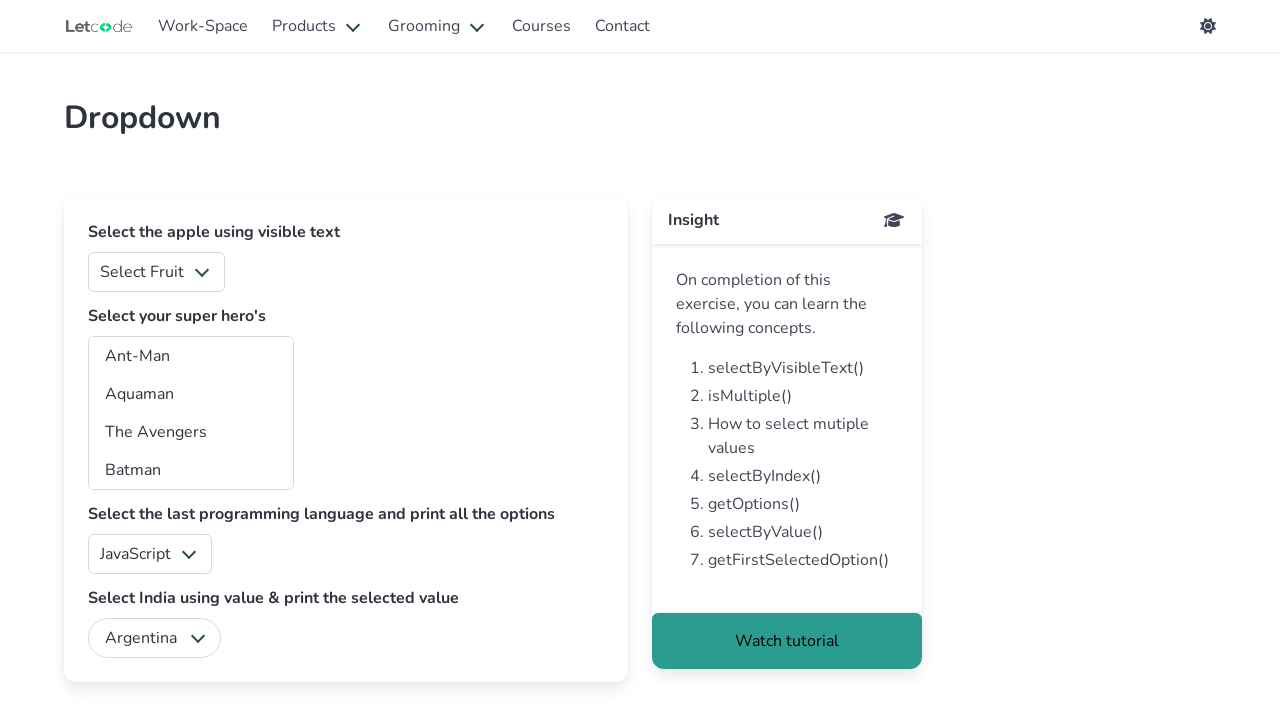

Selected 'Banana' from fruits dropdown on //select[@id='fruits']
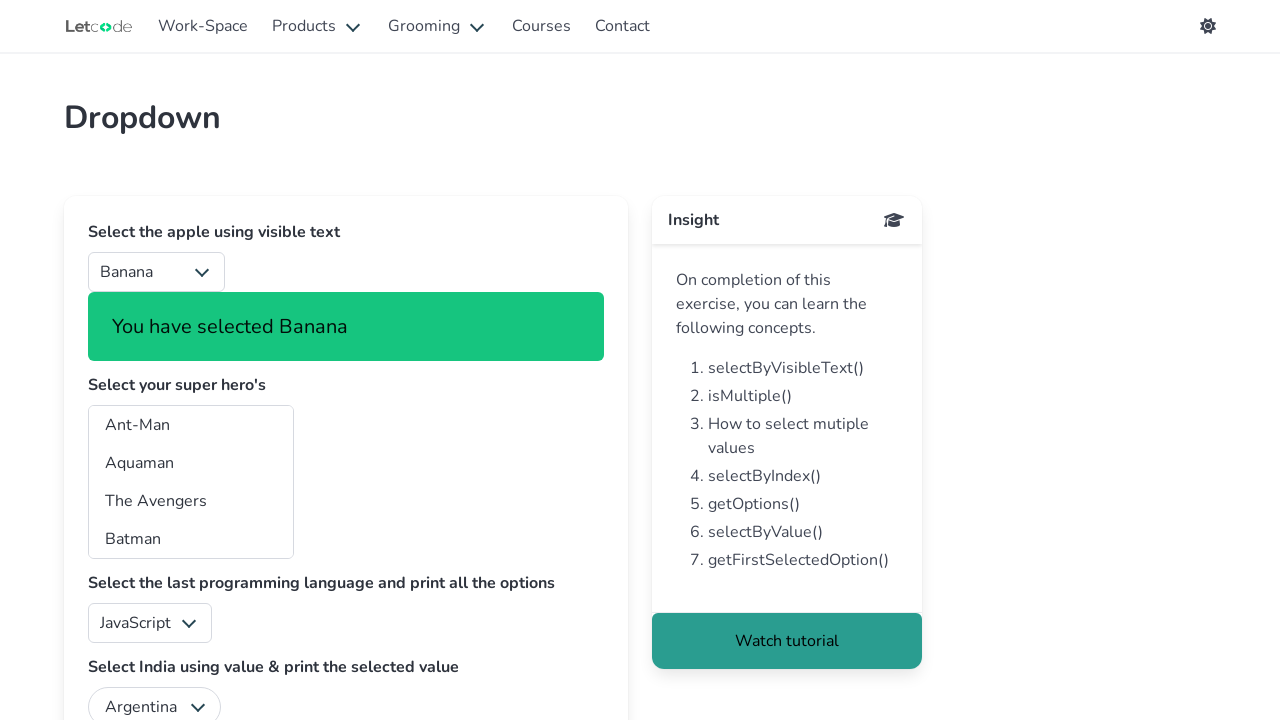

Selected 'Aquaman' and 'Batman' from superheros dropdown on //select[@id='superheros']
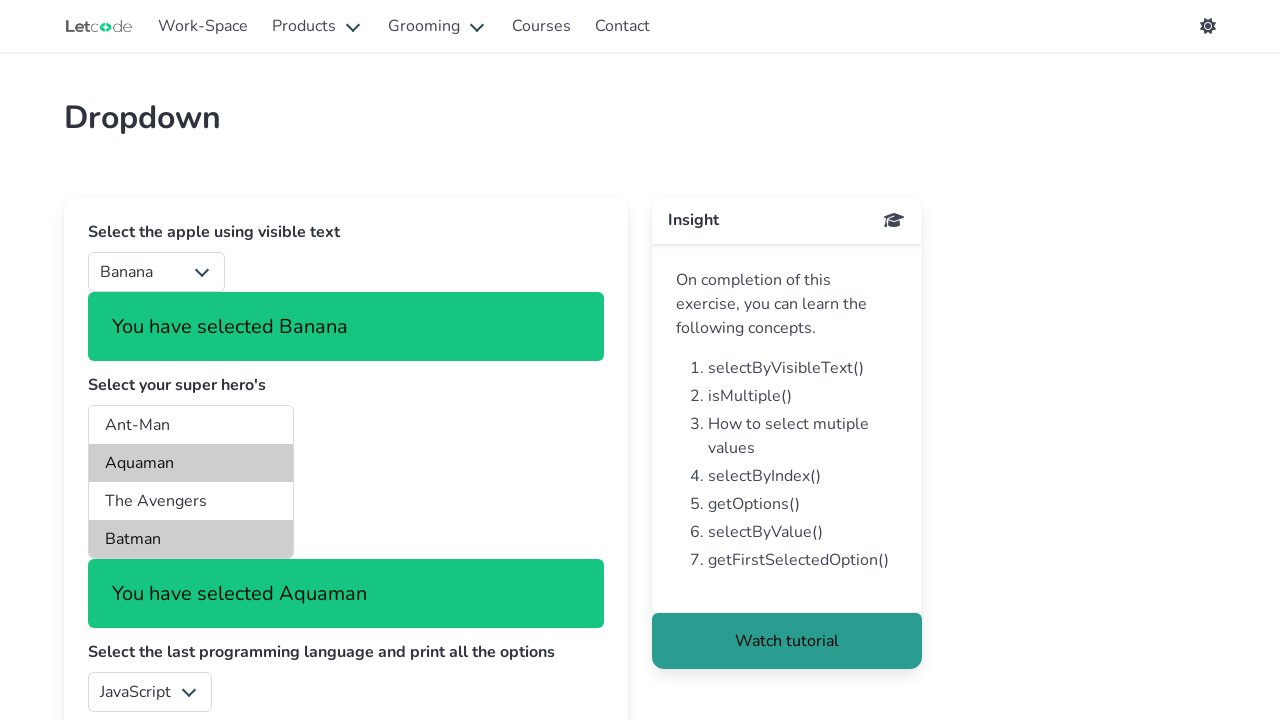

Located Black Panther option element
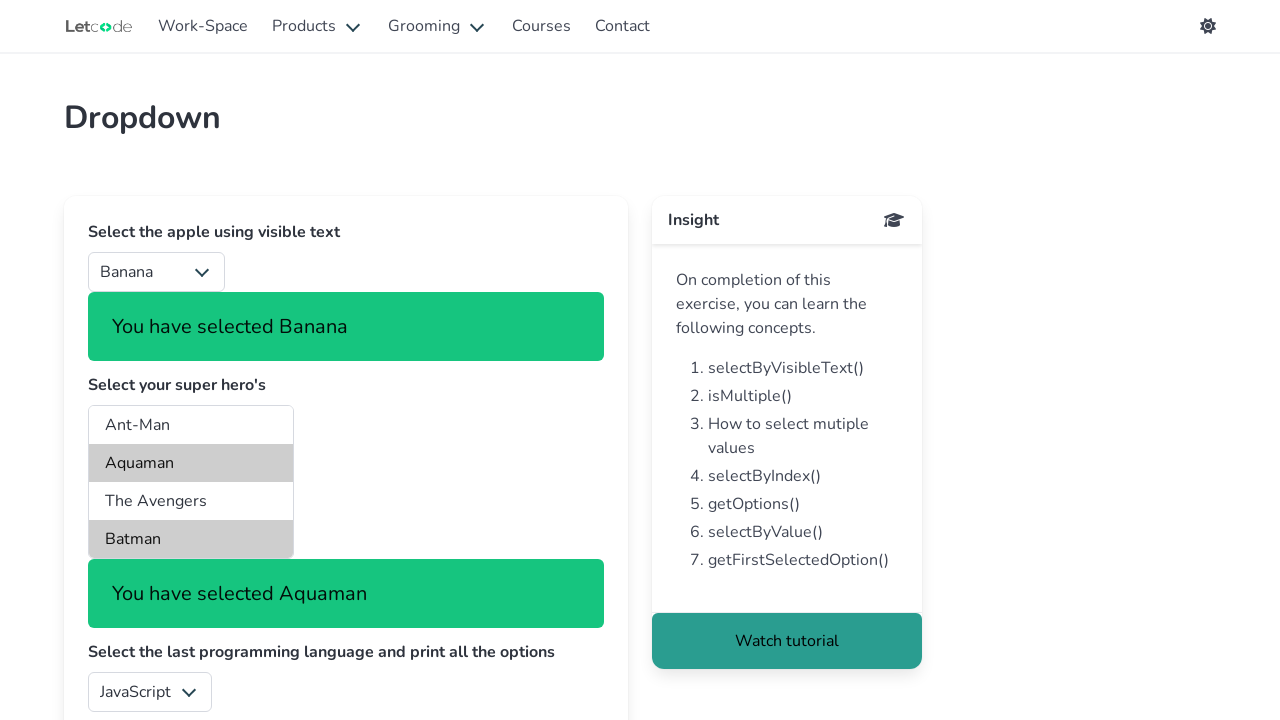

Evaluated selection status of Black Panther option
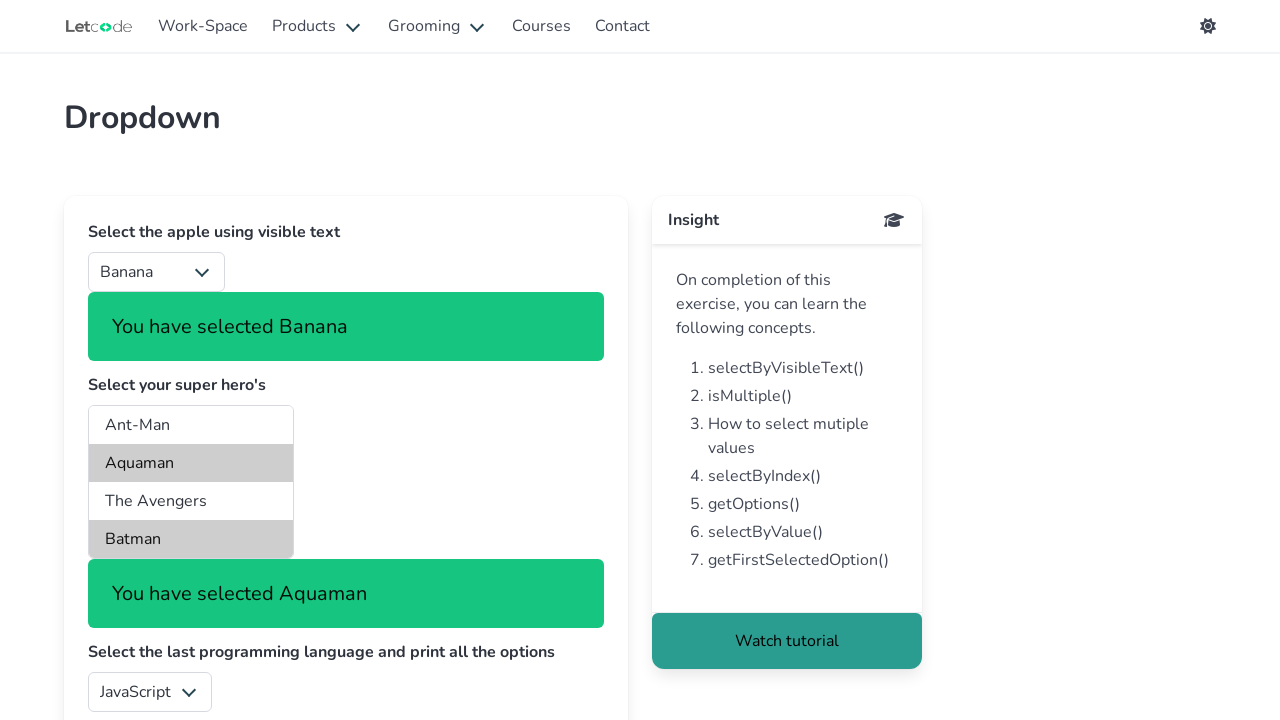

Printed verification result: Black Panther selected = False
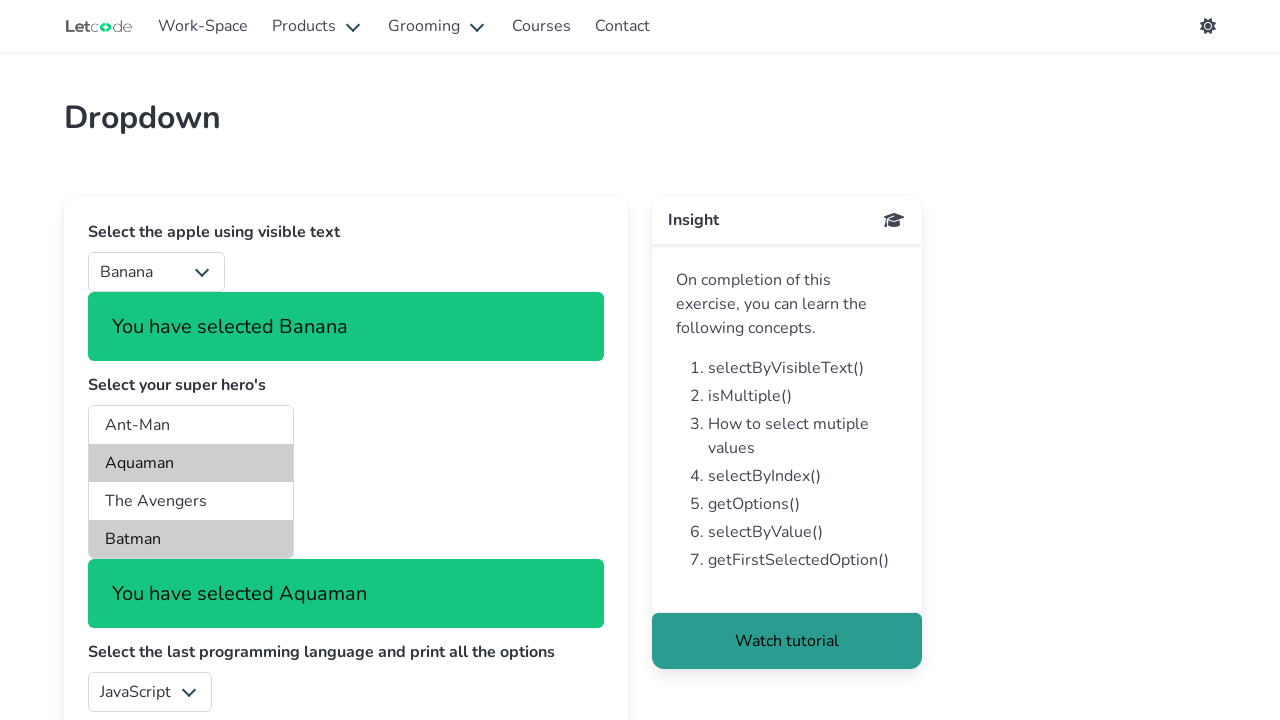

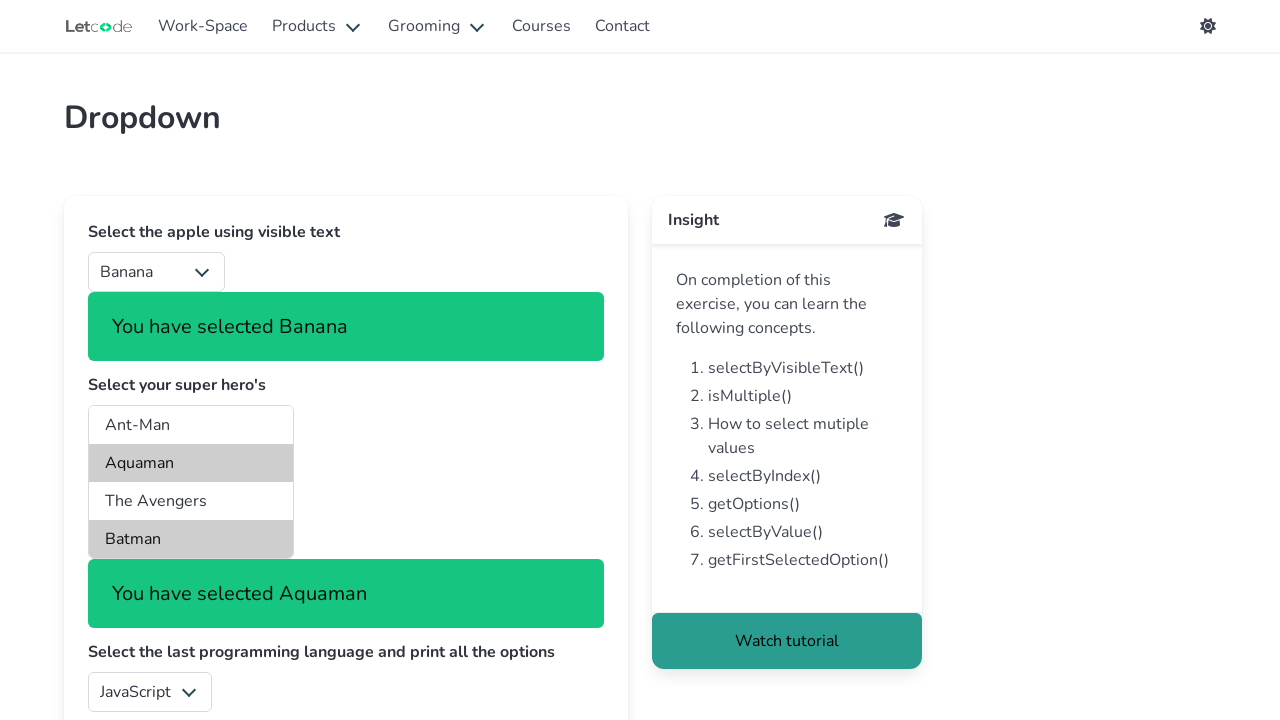